Tests clicking a primary button that triggers an alert popup, repeating the action 3 times while dismissing the alert each time. This tests the Class Attribute challenge on the UI Testing Playground site.

Starting URL: http://uitestingplayground.com/classattr

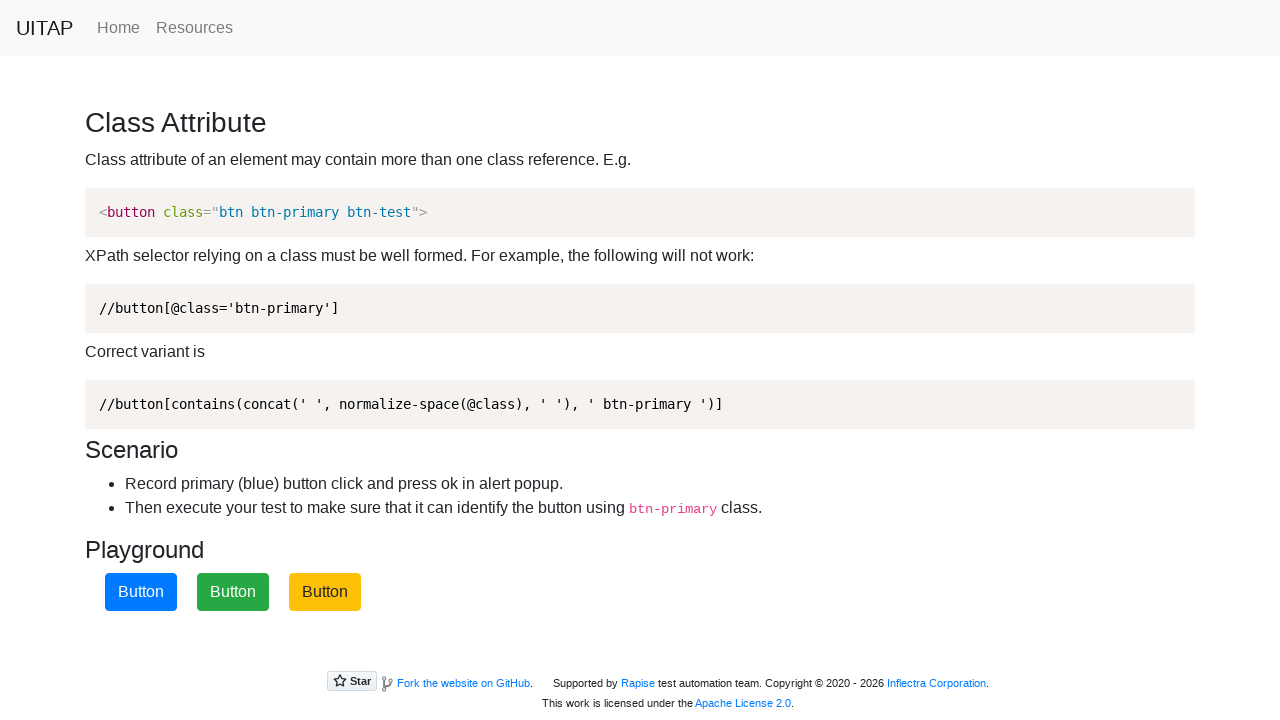

Set up dialog handler to automatically dismiss alerts
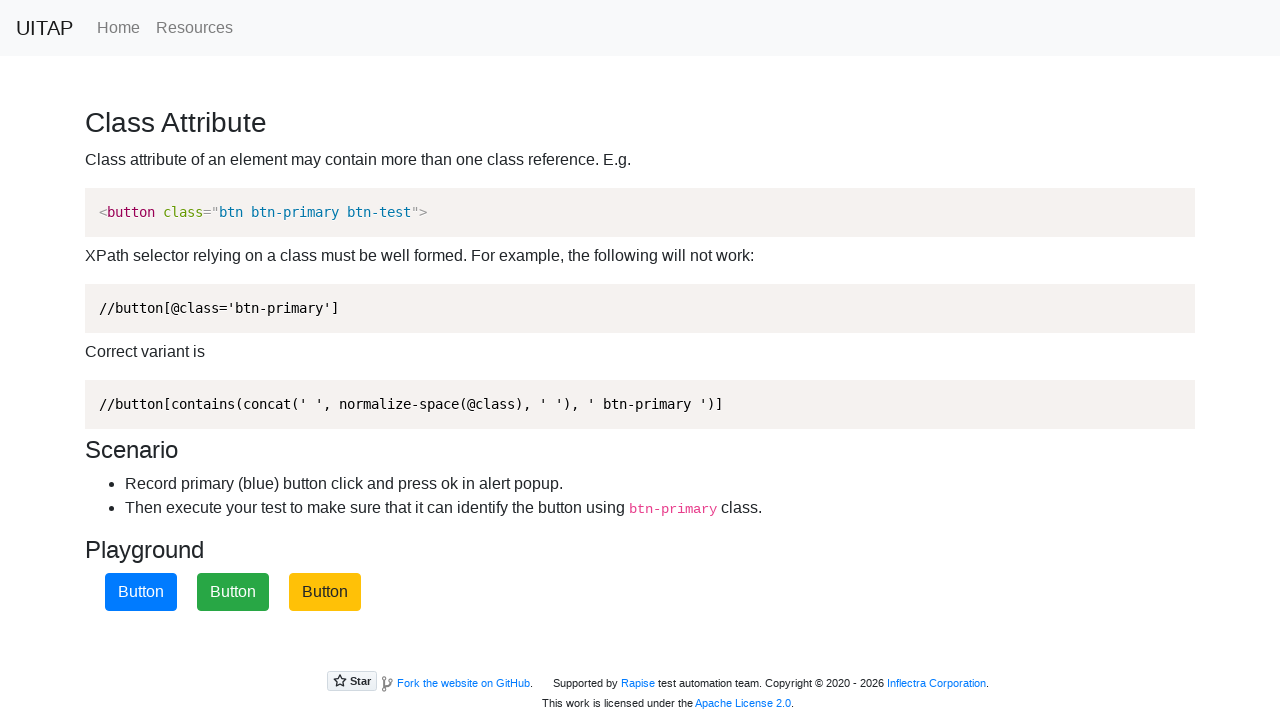

Click 1 performed on primary button at (141, 592) on .btn-primary
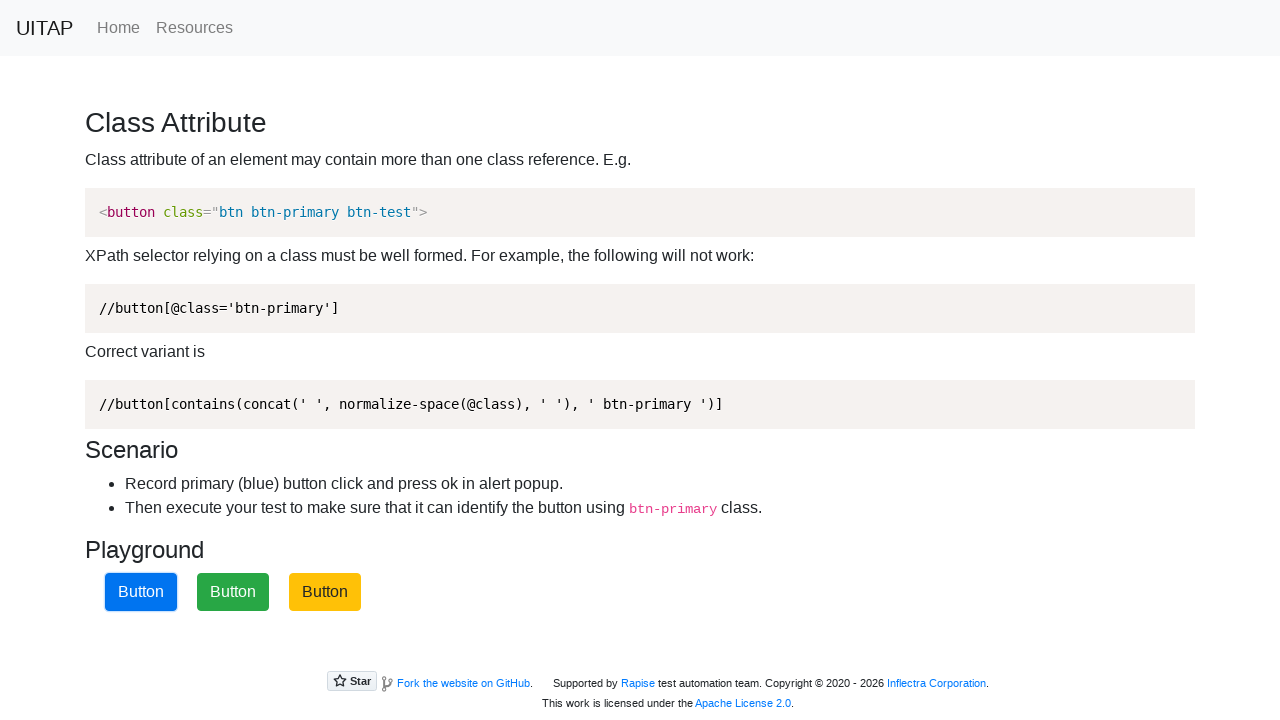

Alert dismissed after click 1
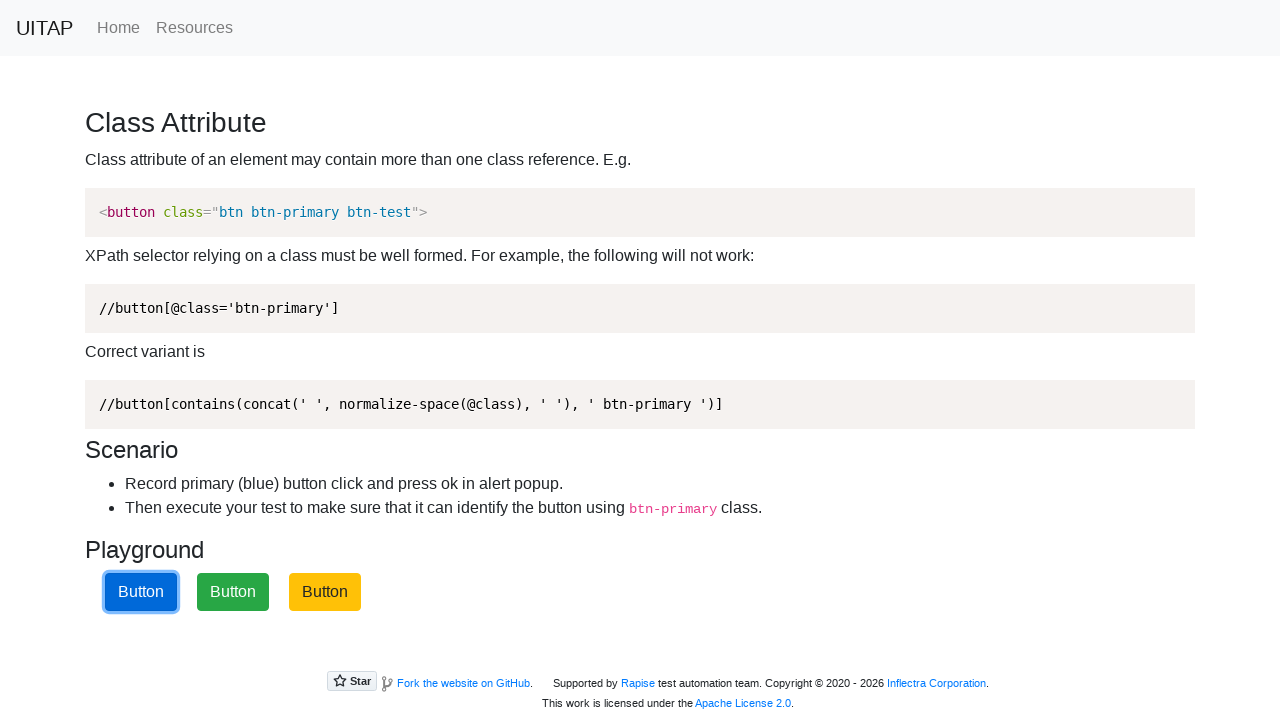

Waited between iteration 1 and next iteration
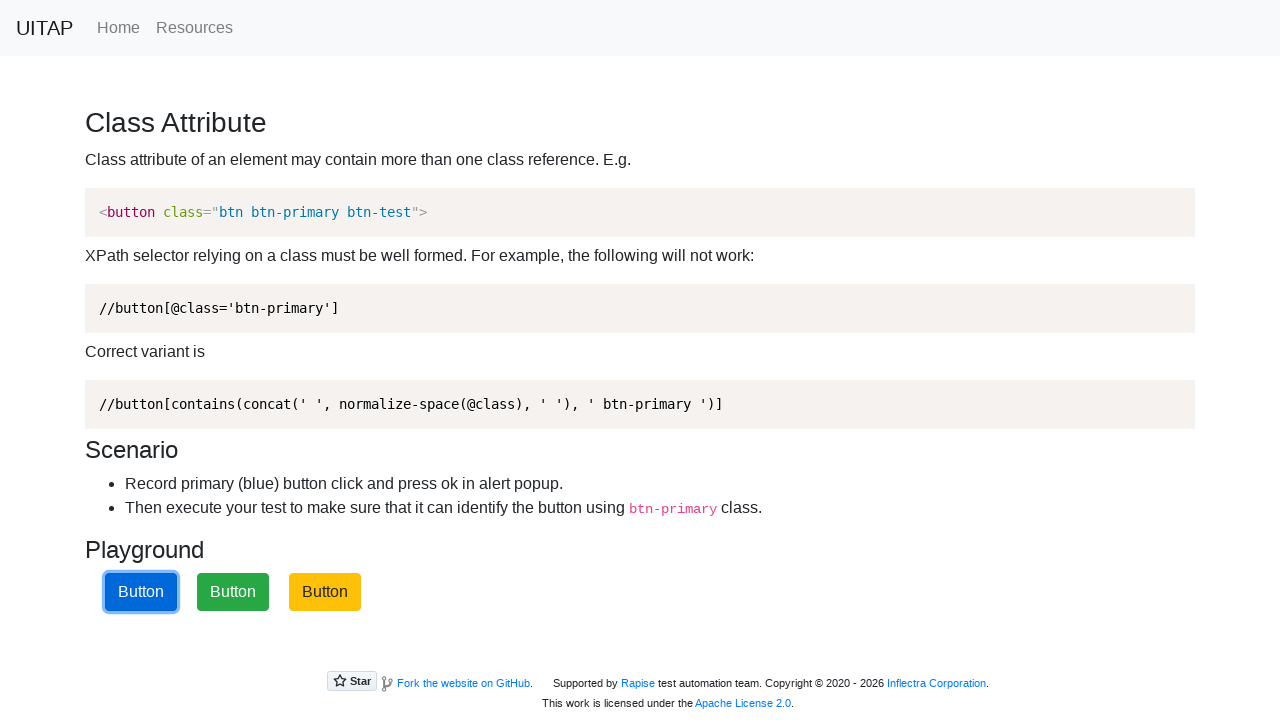

Click 2 performed on primary button at (141, 592) on .btn-primary
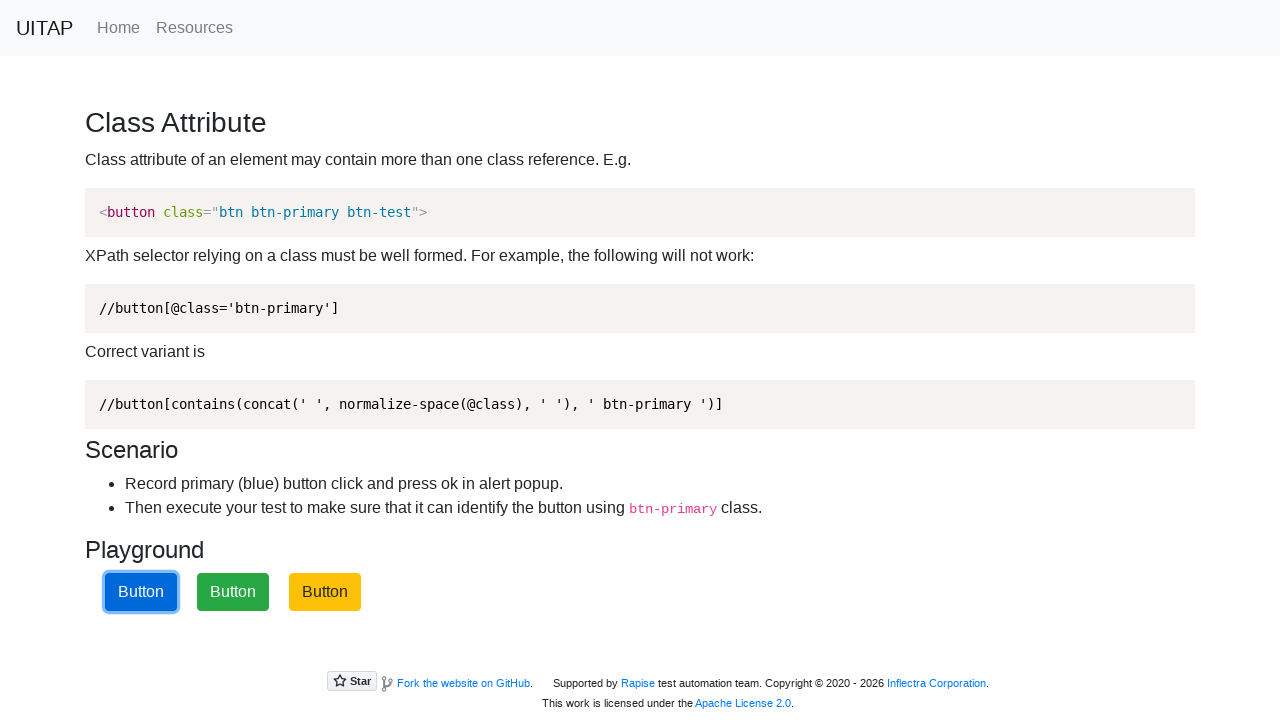

Alert dismissed after click 2
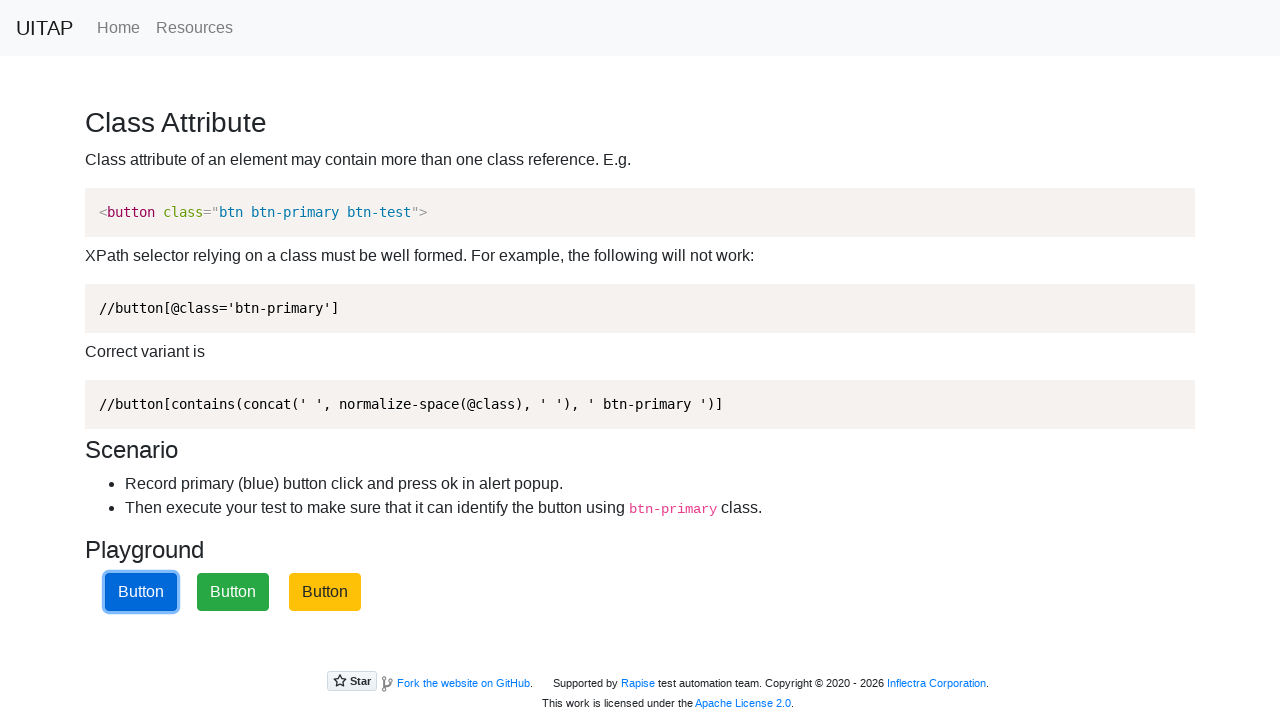

Waited between iteration 2 and next iteration
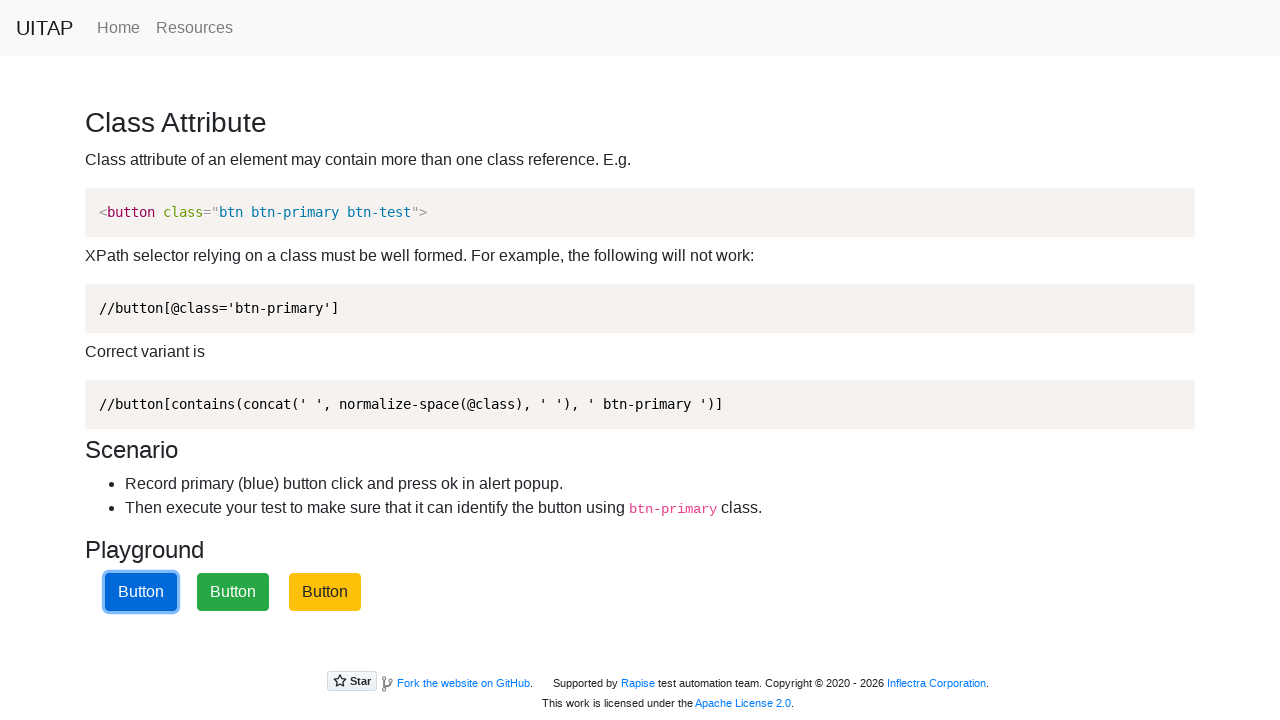

Click 3 performed on primary button at (141, 592) on .btn-primary
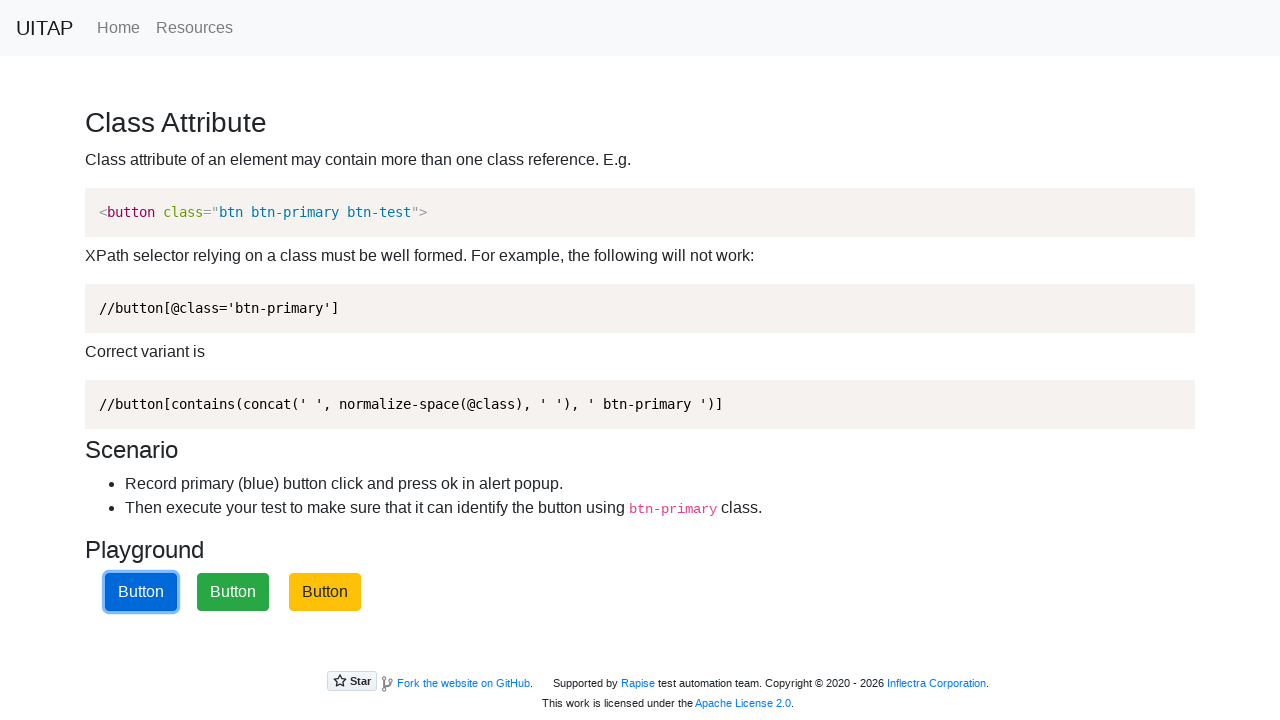

Alert dismissed after click 3
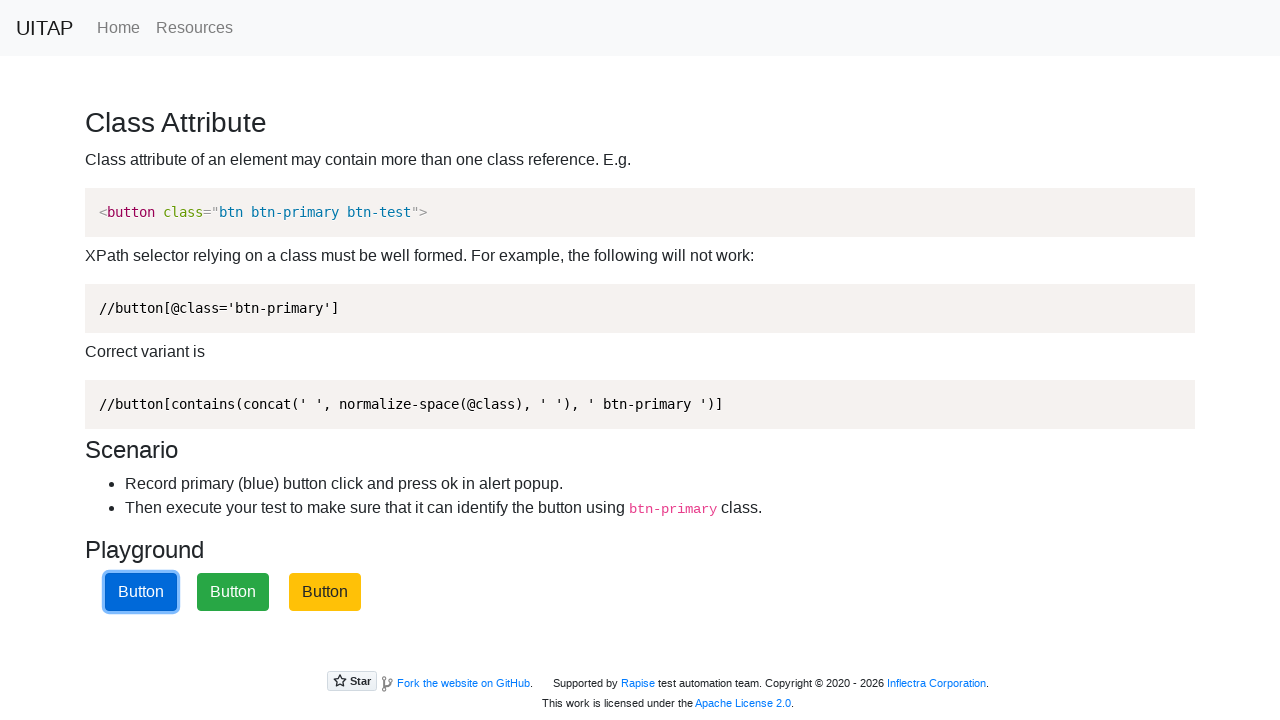

Waited between iteration 3 and next iteration
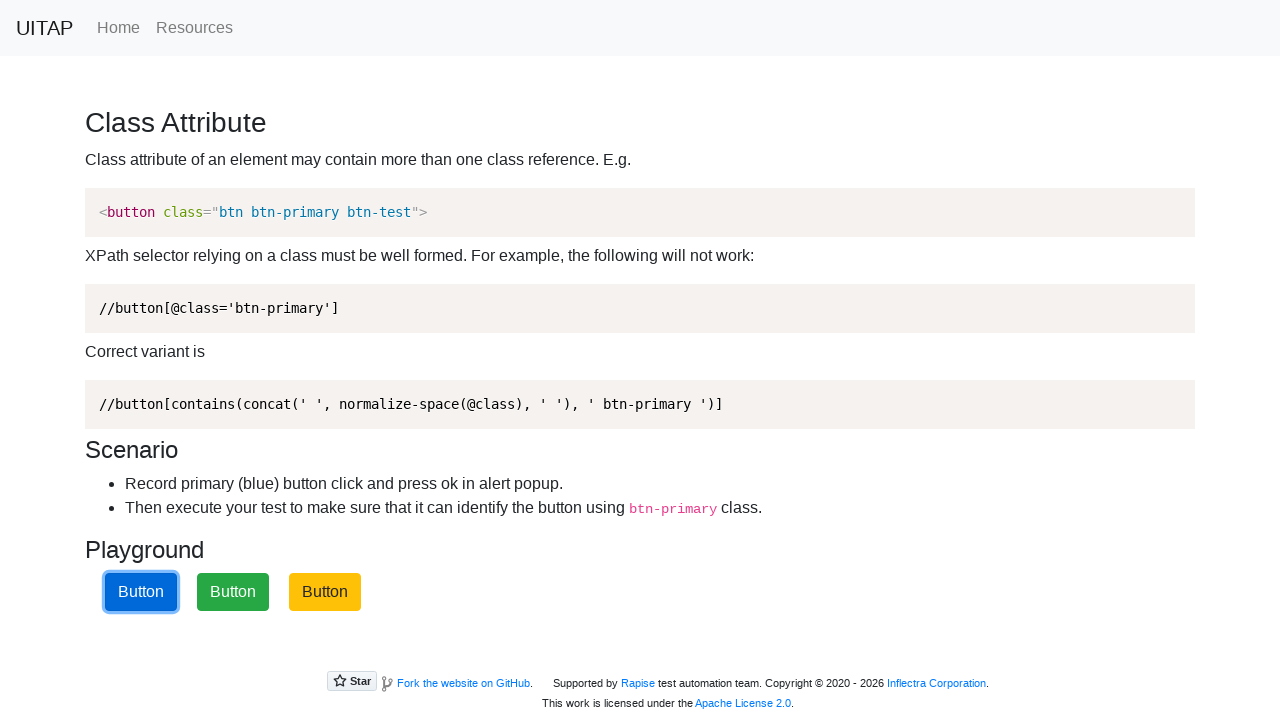

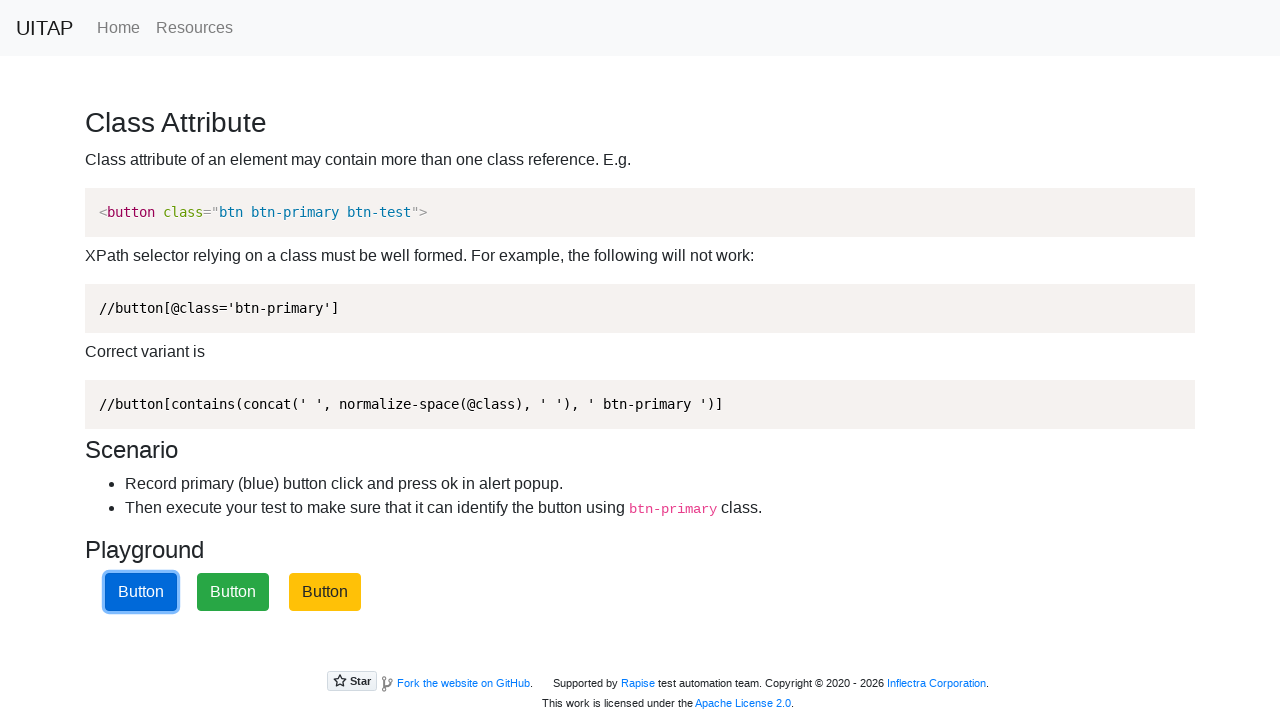